Test case designed to fail for screenshot testing purposes

Starting URL: https://www.redbus.in/

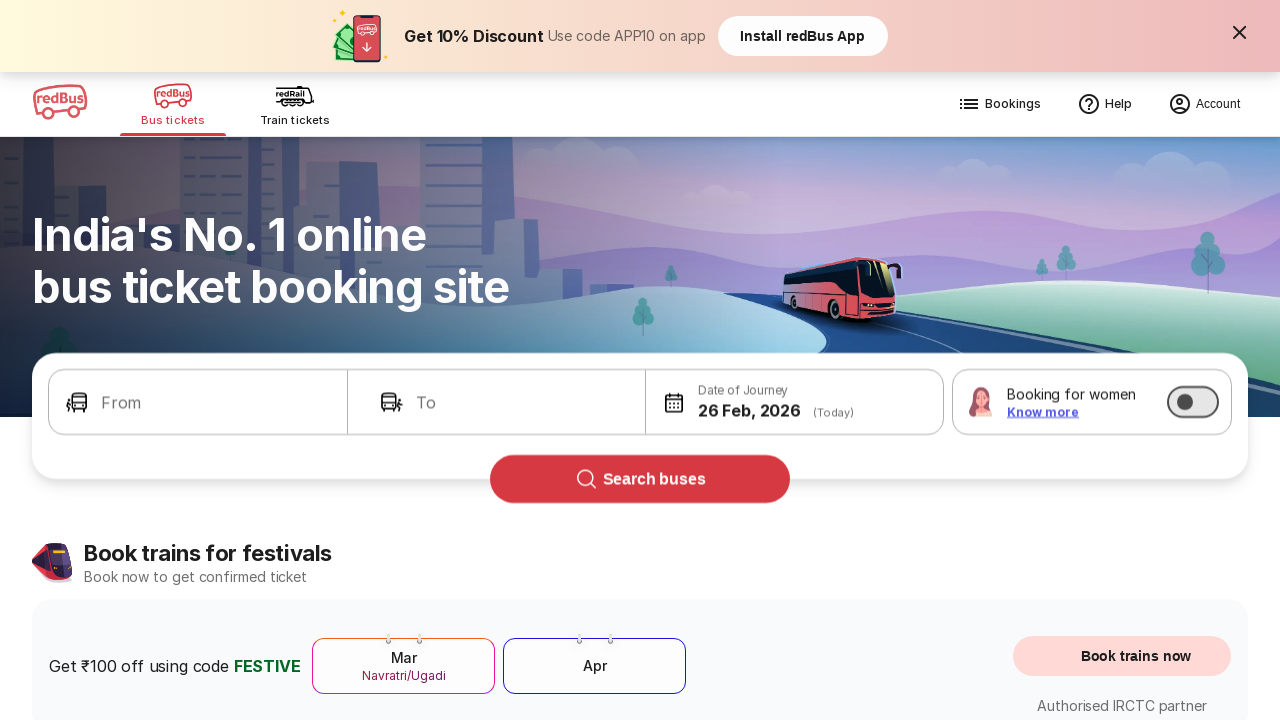

Test case tc_022 initialized - designed to fail for screenshot testing purposes
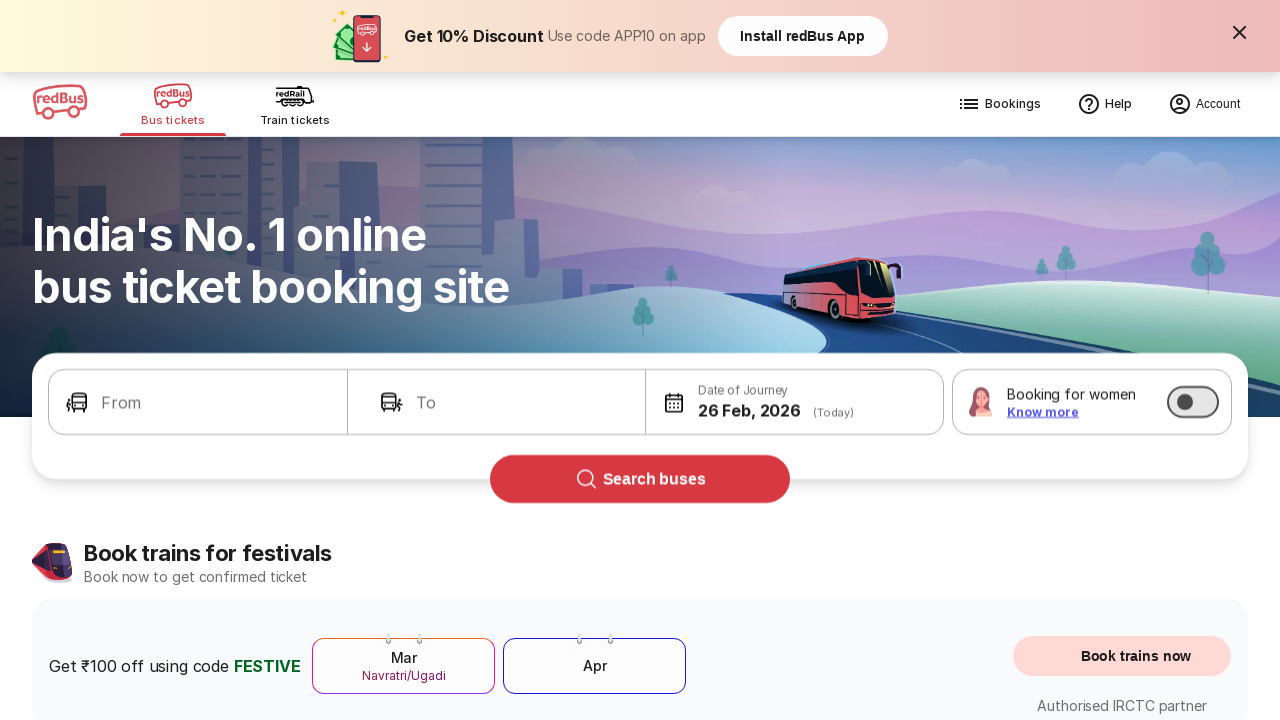

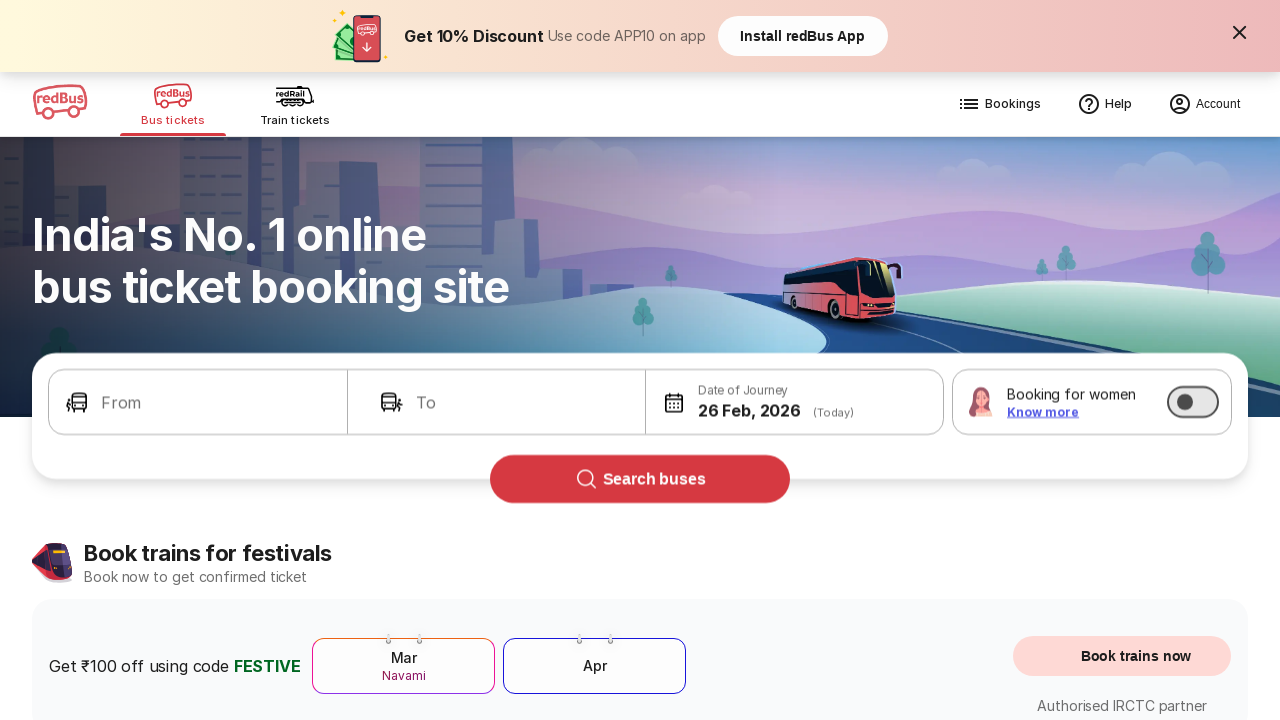